Navigates to Zero Bank login page and verifies the page title

Starting URL: http://zero.webappsecurity.com/login.html

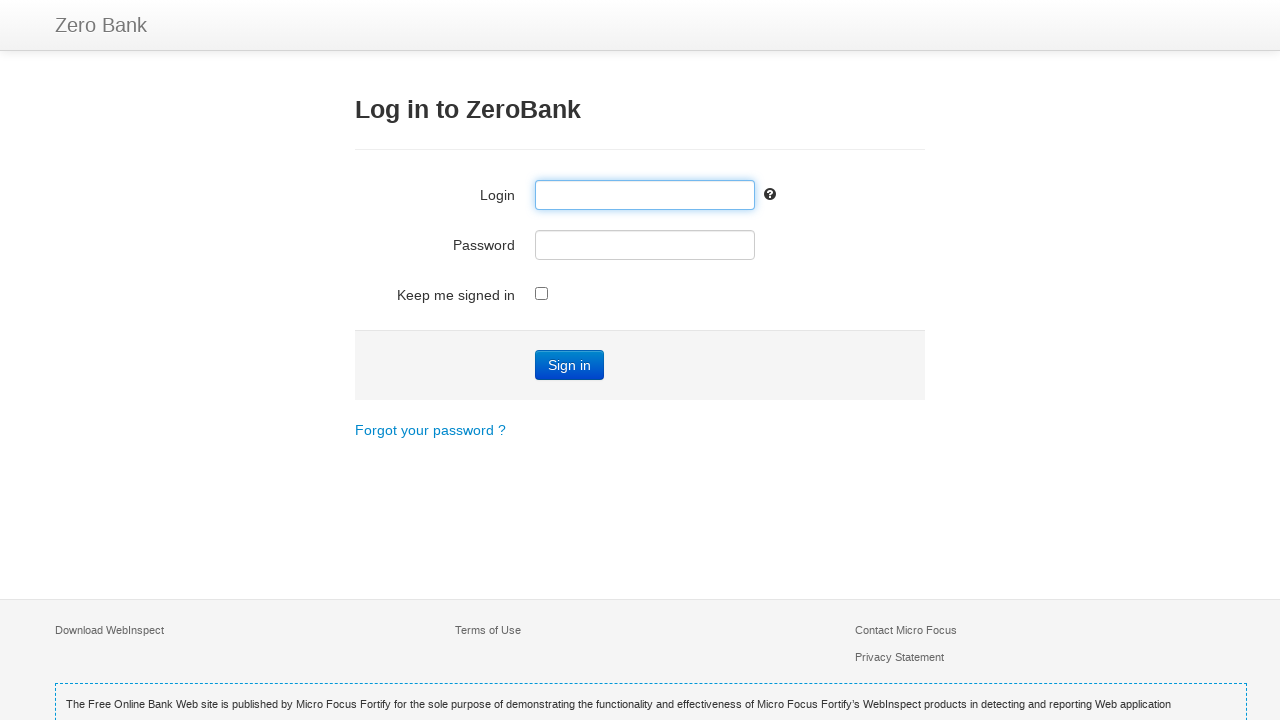

Navigated to Zero Bank login page
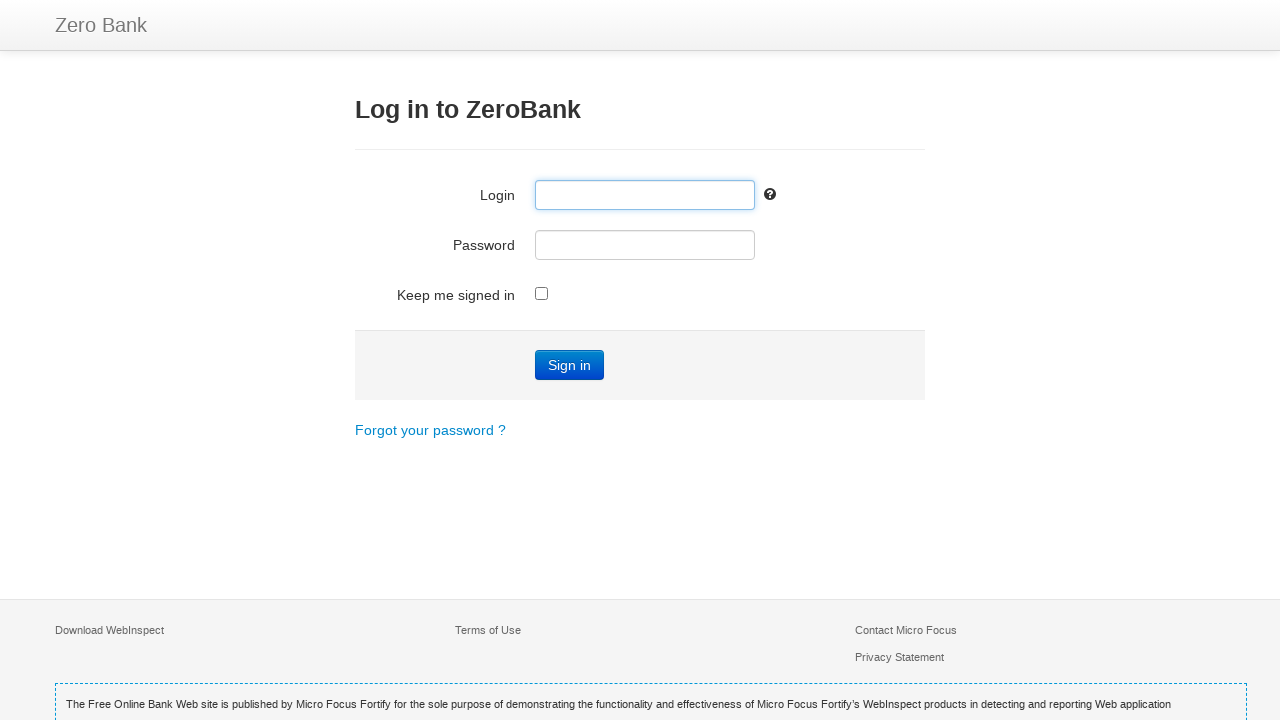

Retrieved page title
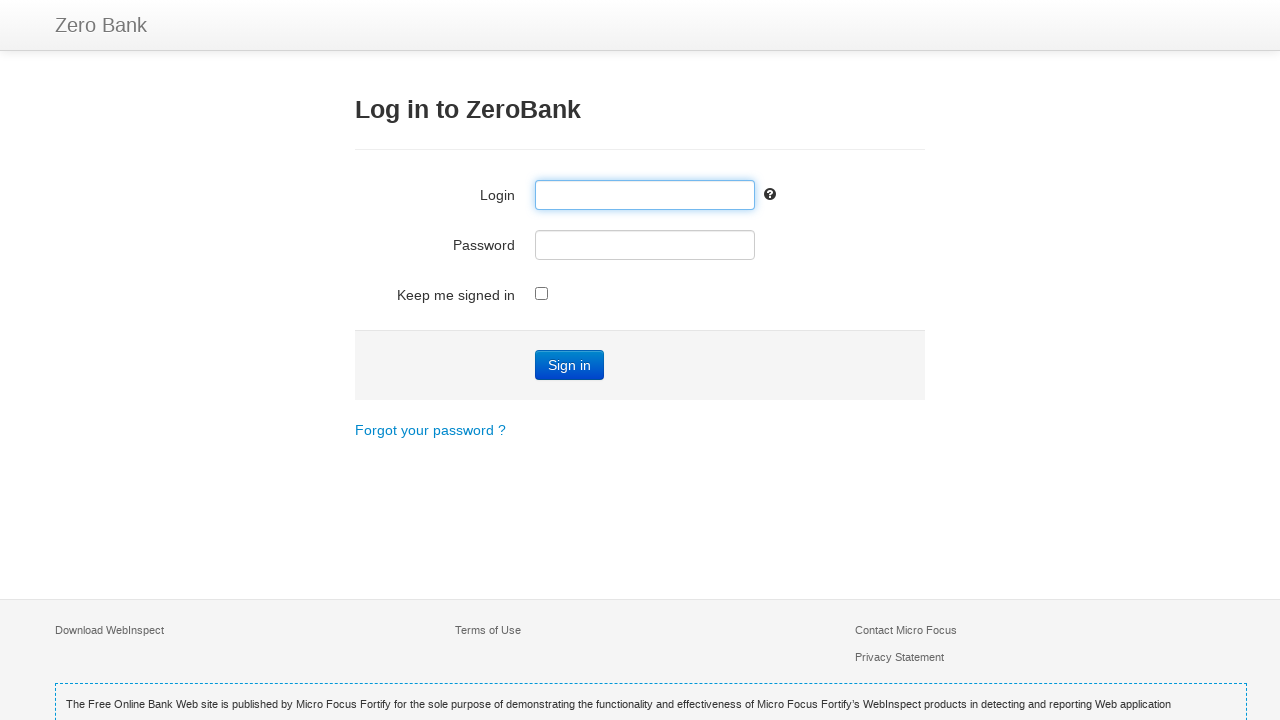

Verified page title matches 'Zero - Log in'
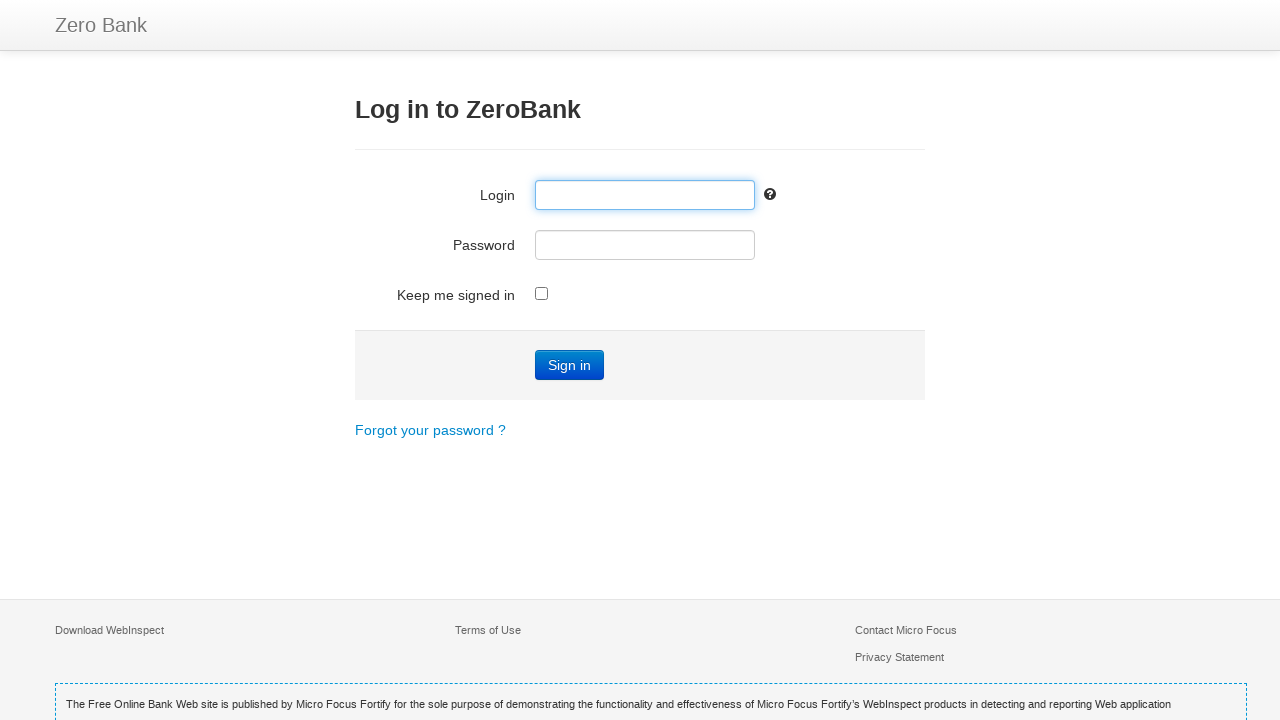

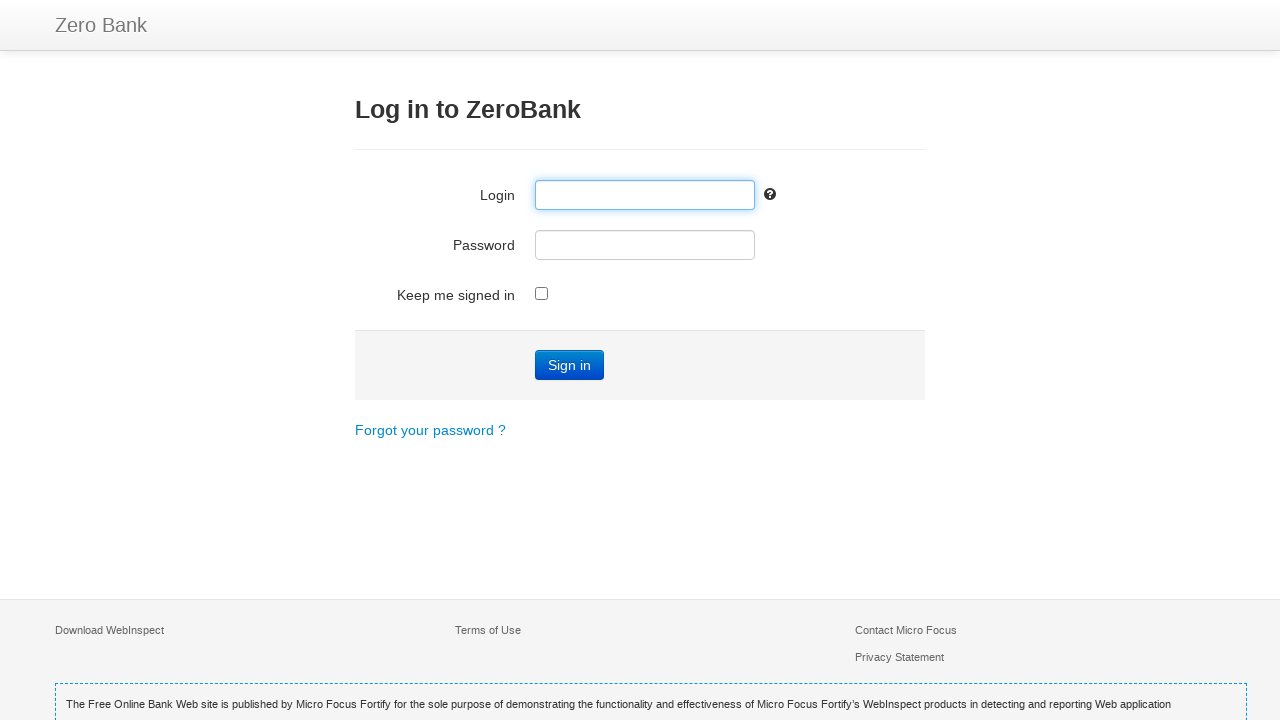